Tests the forgot password functionality by entering an email and verifying the error message displayed

Starting URL: https://app.ckcapital.co.uk/signin

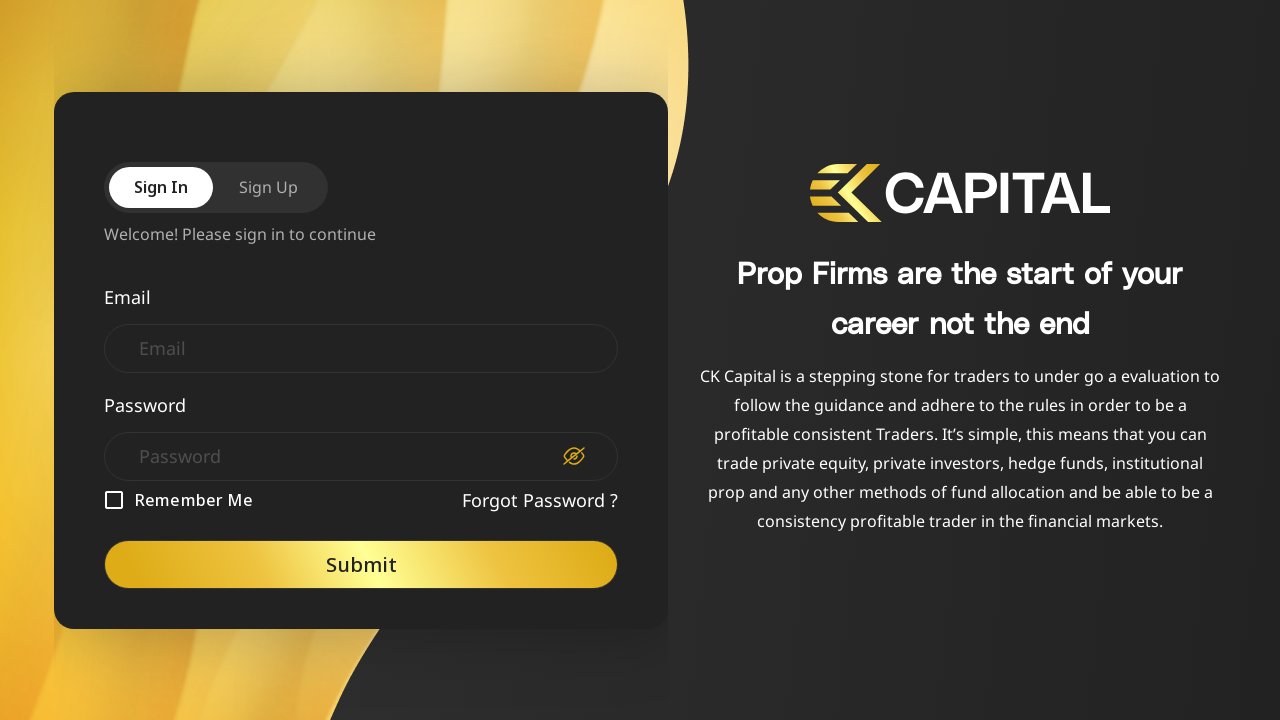

Clicked on Forgot Password link at (540, 500) on xpath=//label[normalize-space()='Forgot Password ?']
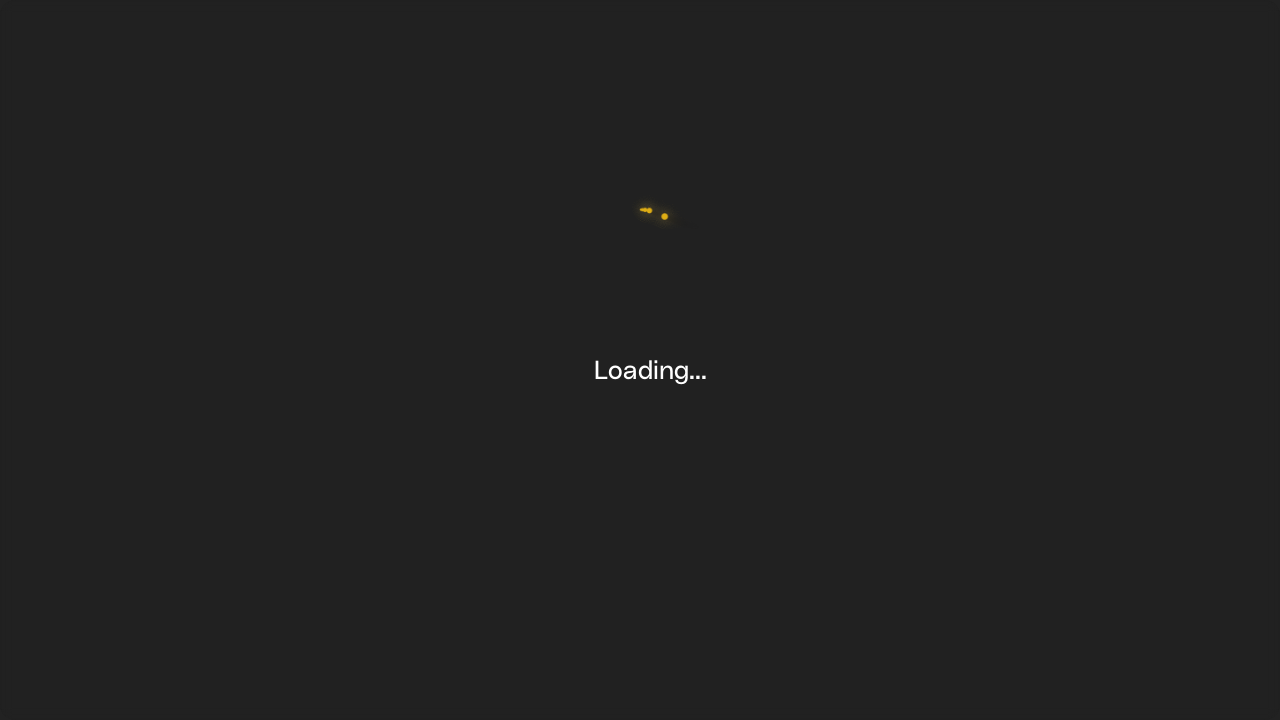

Forgot password form loaded with email input field
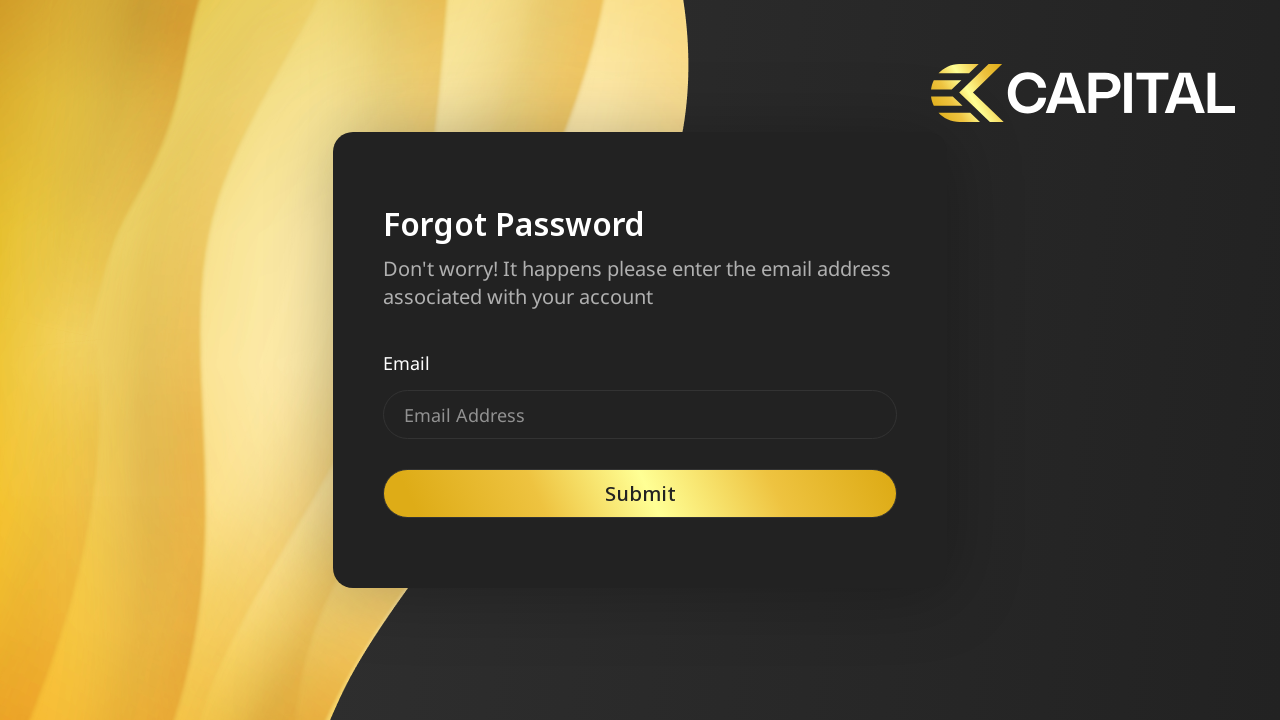

Entered email 'testuser@example.com' in forgot password field on //input[@id='email']
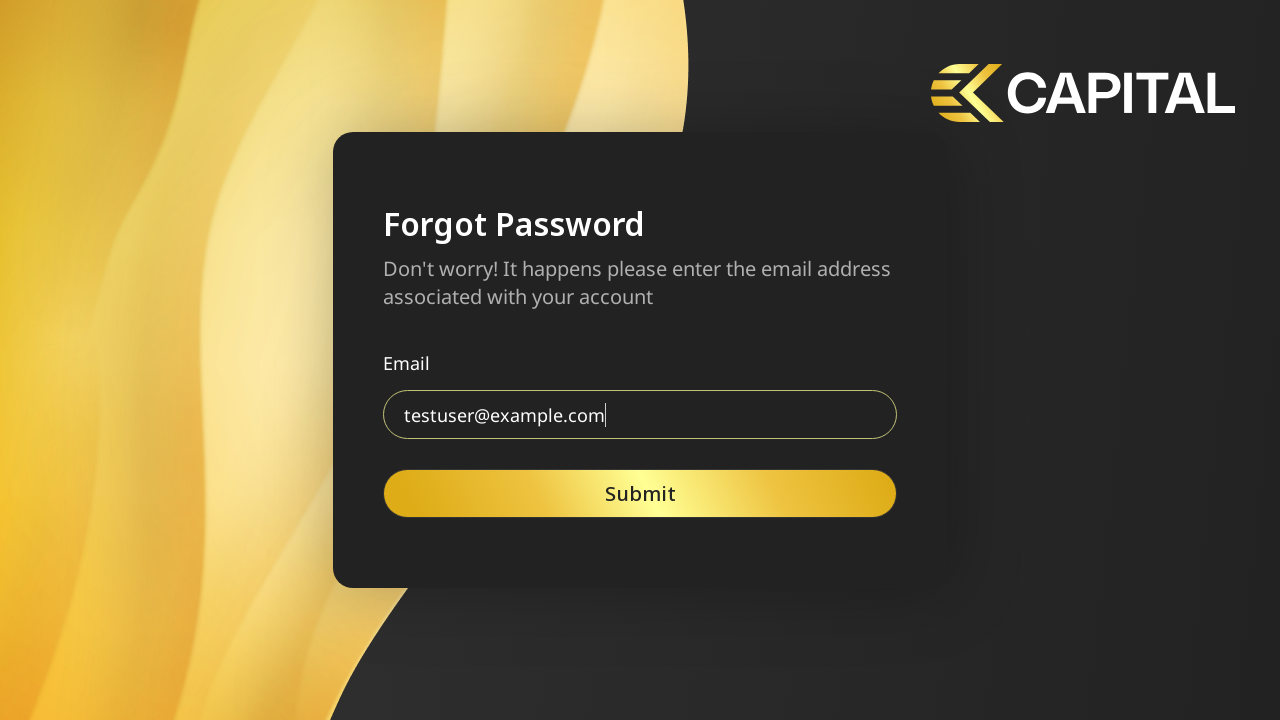

Clicked Submit button to send forgot password request at (640, 494) on xpath=//button[normalize-space()='Submit']
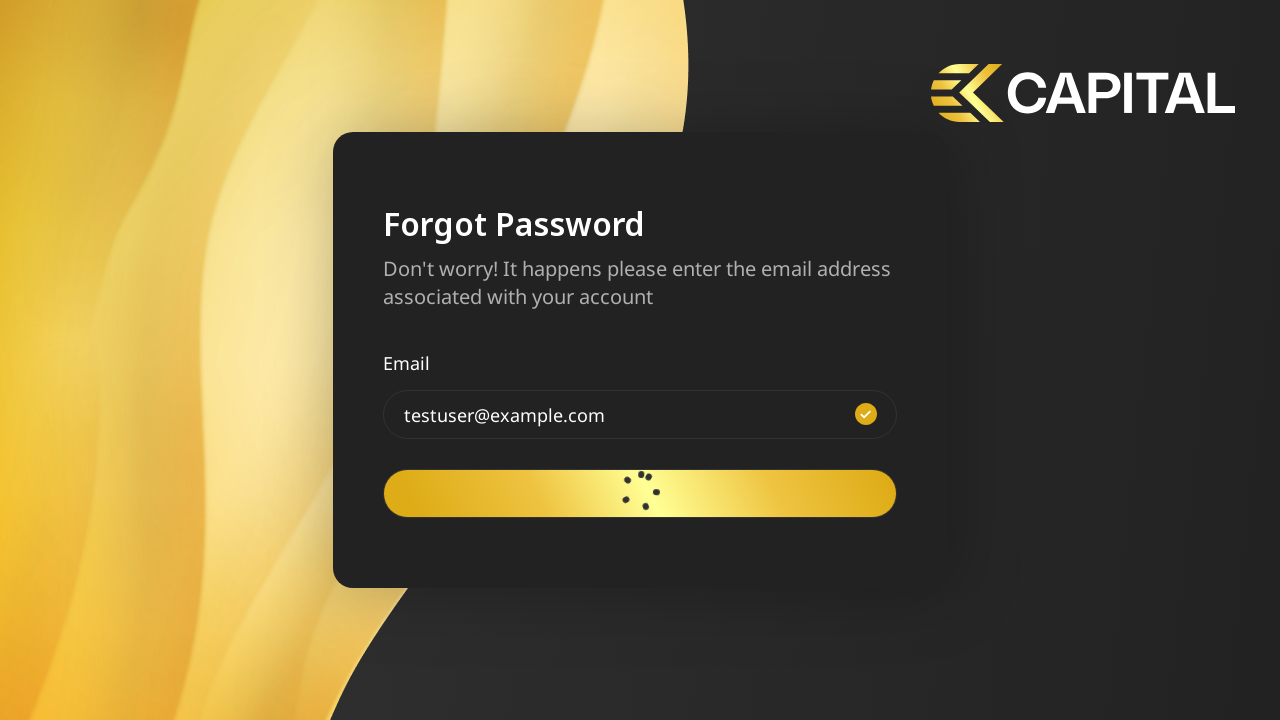

Error message modal appeared
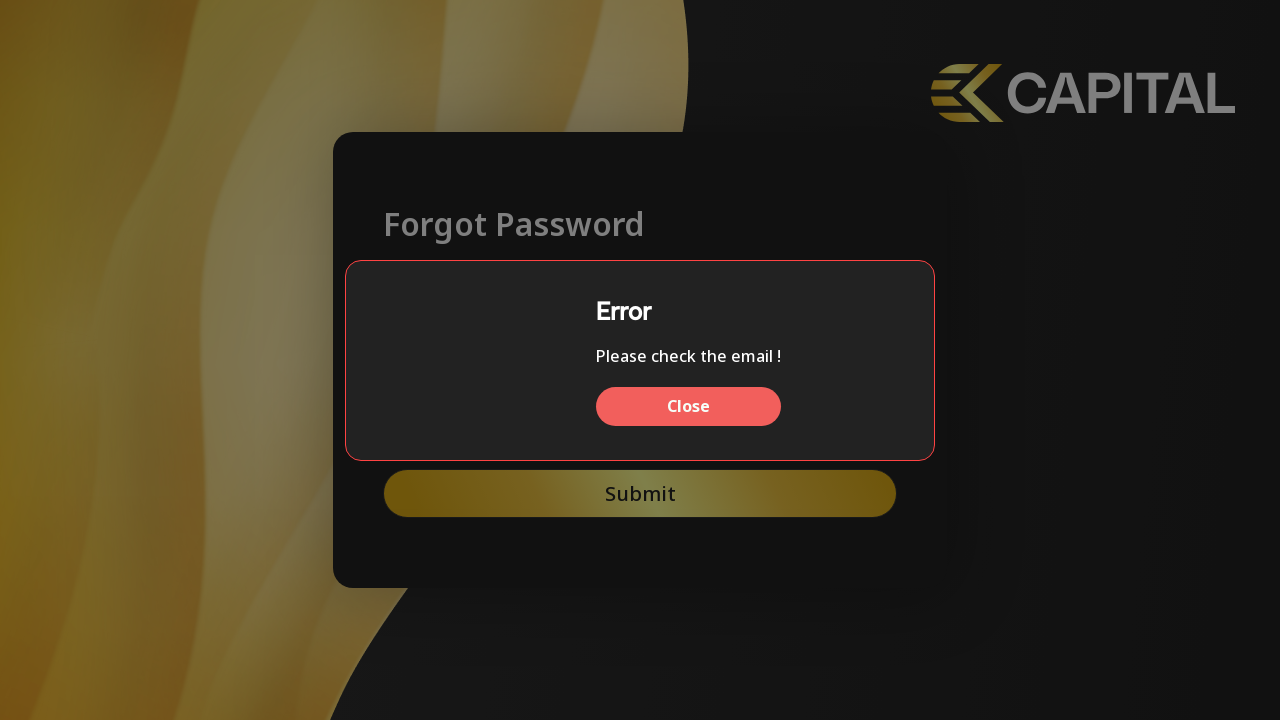

Extracted error message text: Please check the email !
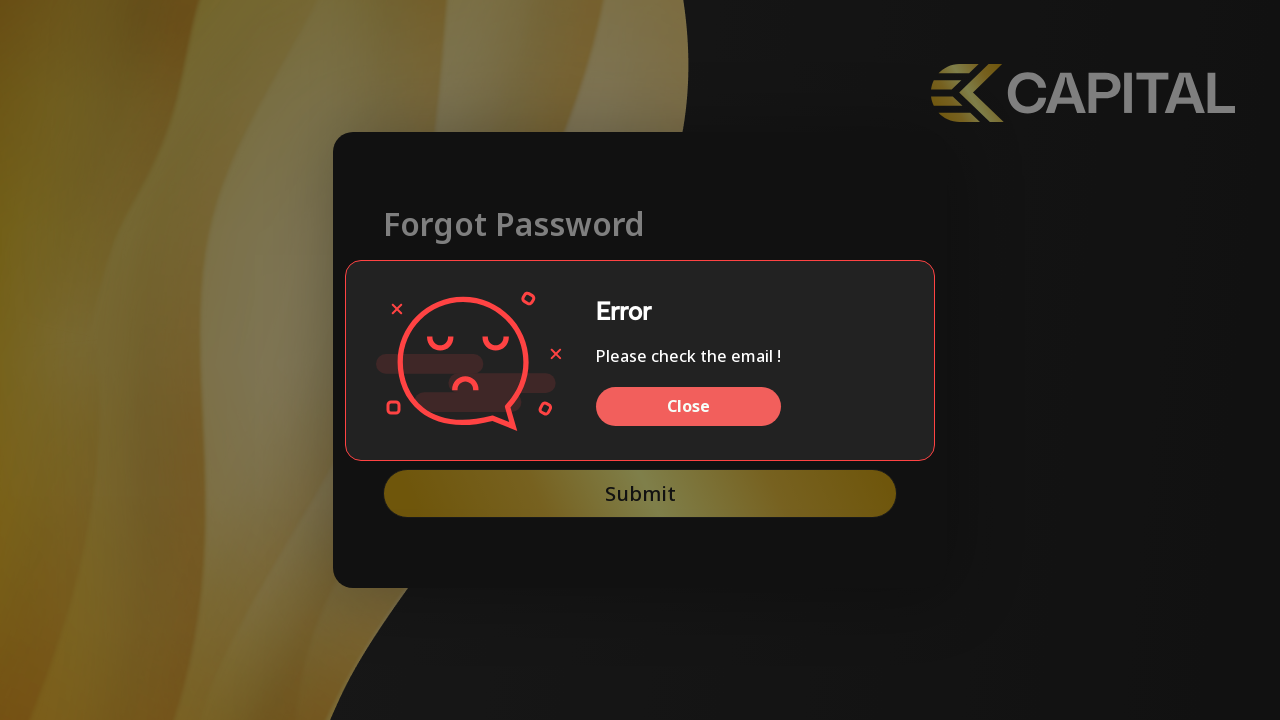

Verified error message contains 'please check the email !'
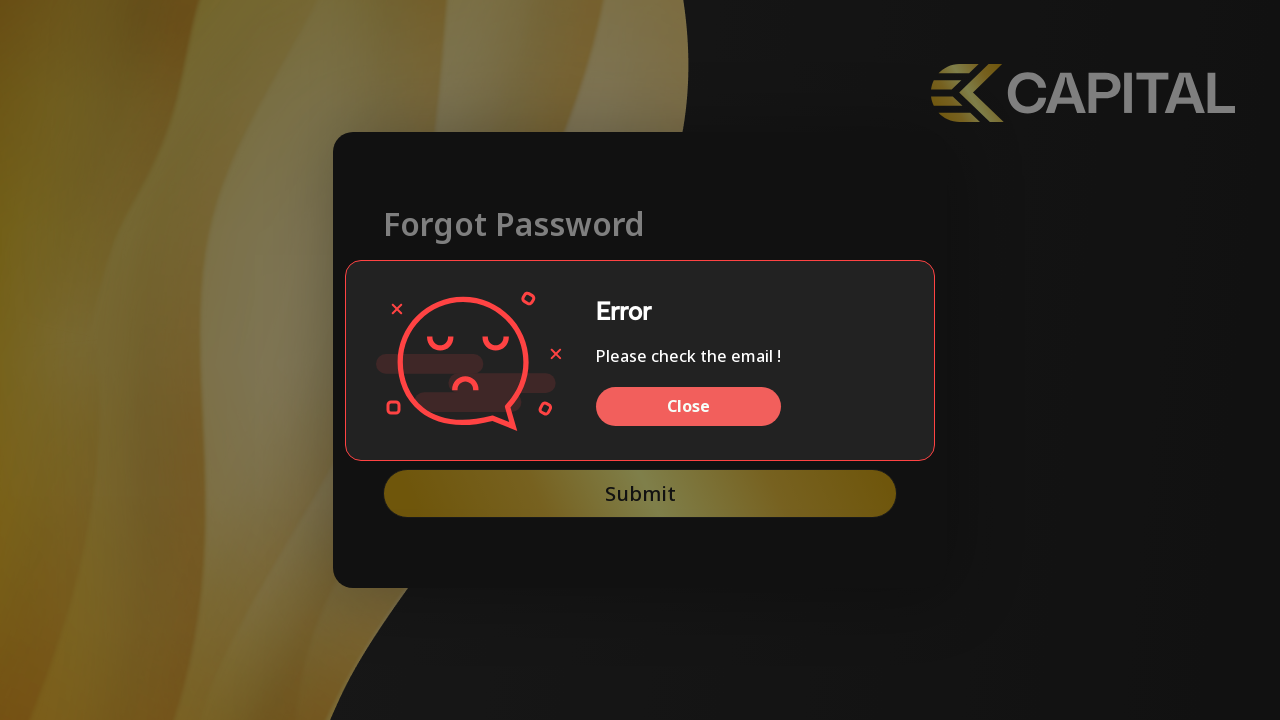

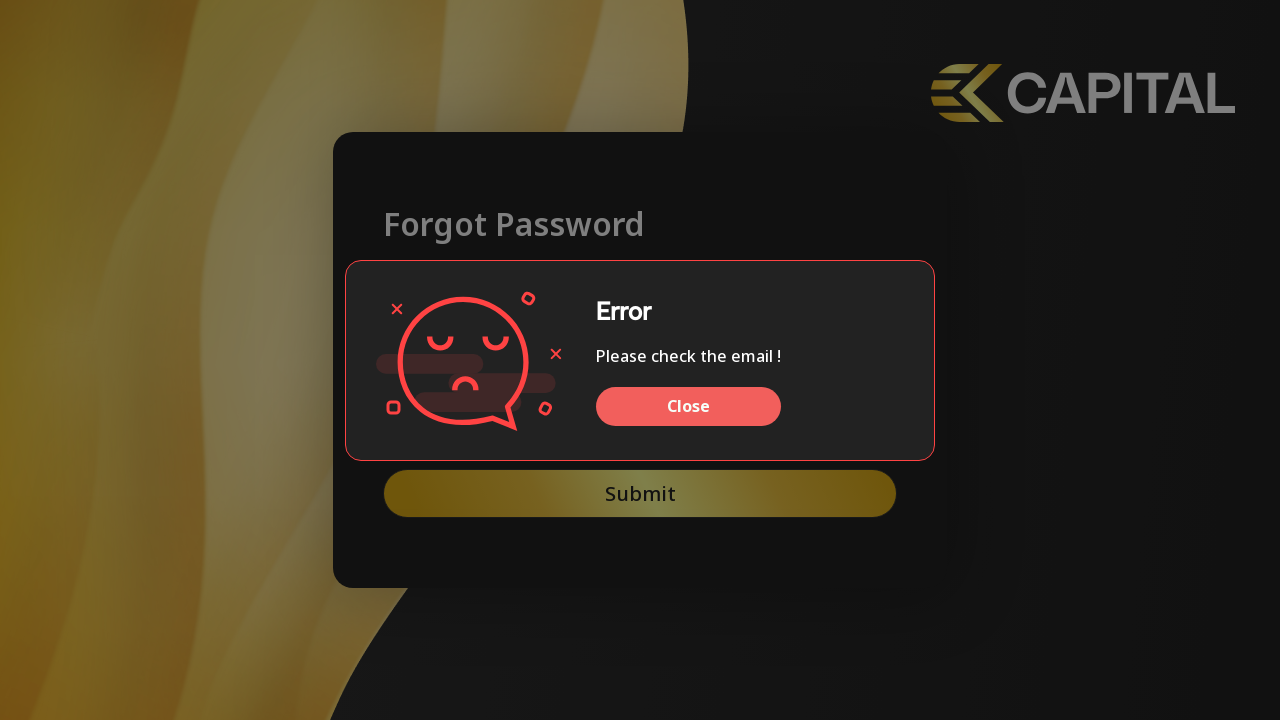